Tests Shadow DOM interaction by navigating through nested shadow roots to find and fill an input field with text. This demonstrates accessing elements within shadow DOM using JavaScript execution.

Starting URL: https://selectorshub.com/xpath-practice-page/

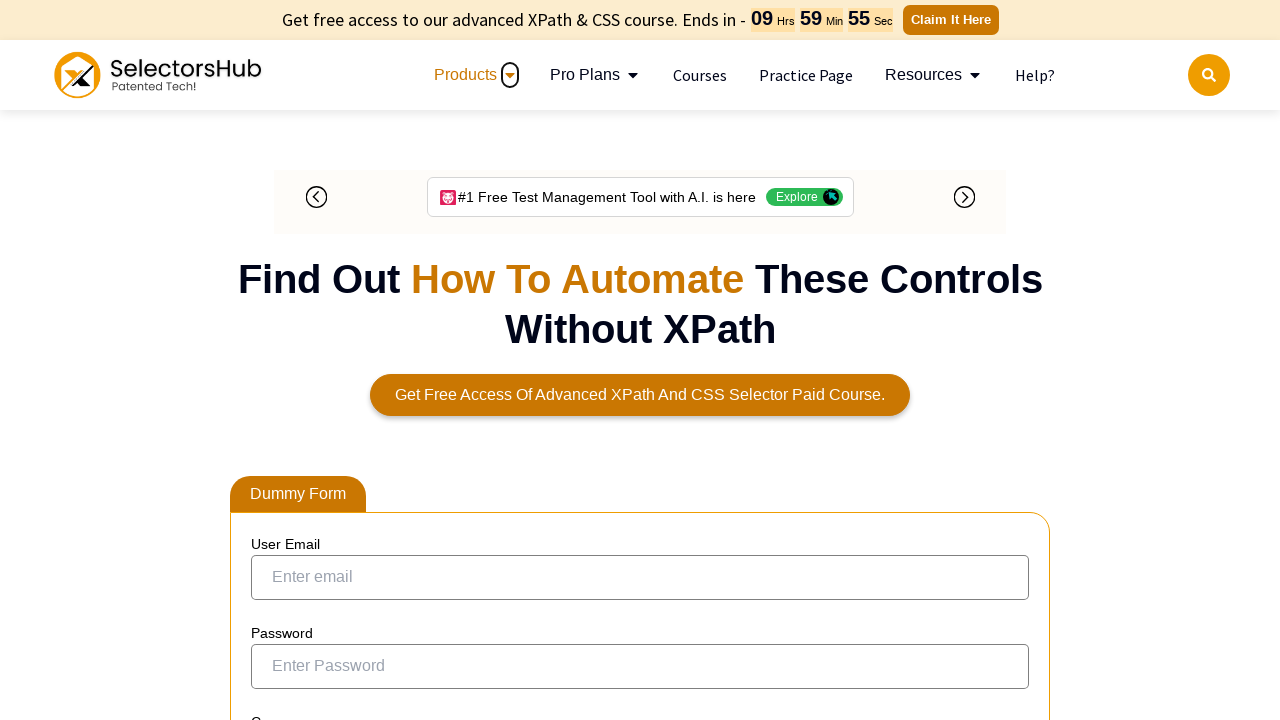

Waited 3 seconds for page to load
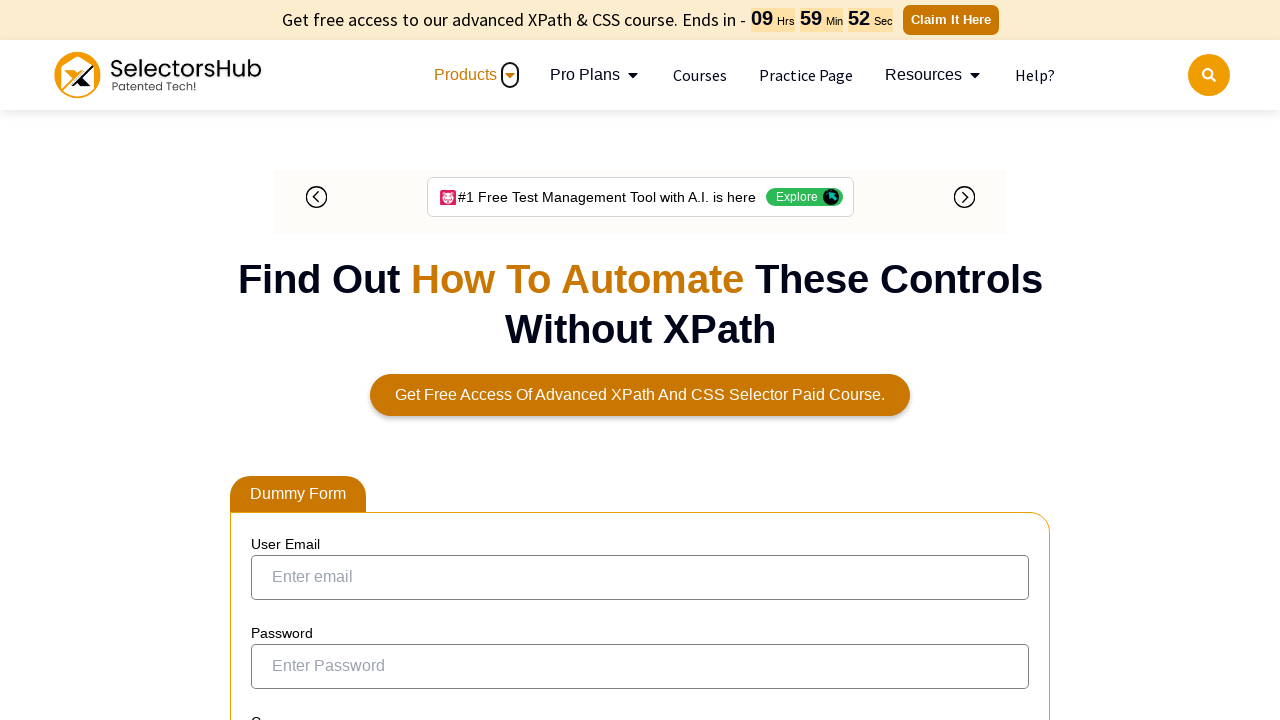

Navigated through nested shadow roots and filled pizza input with 'farmhouse'
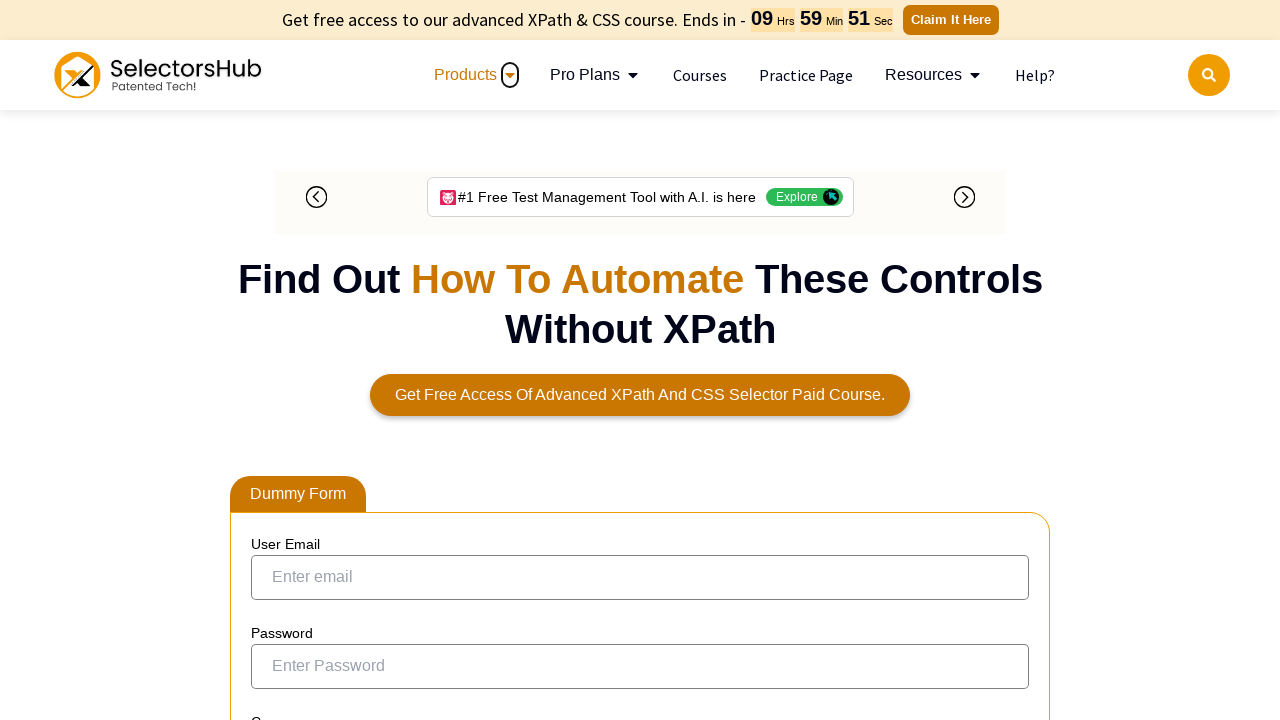

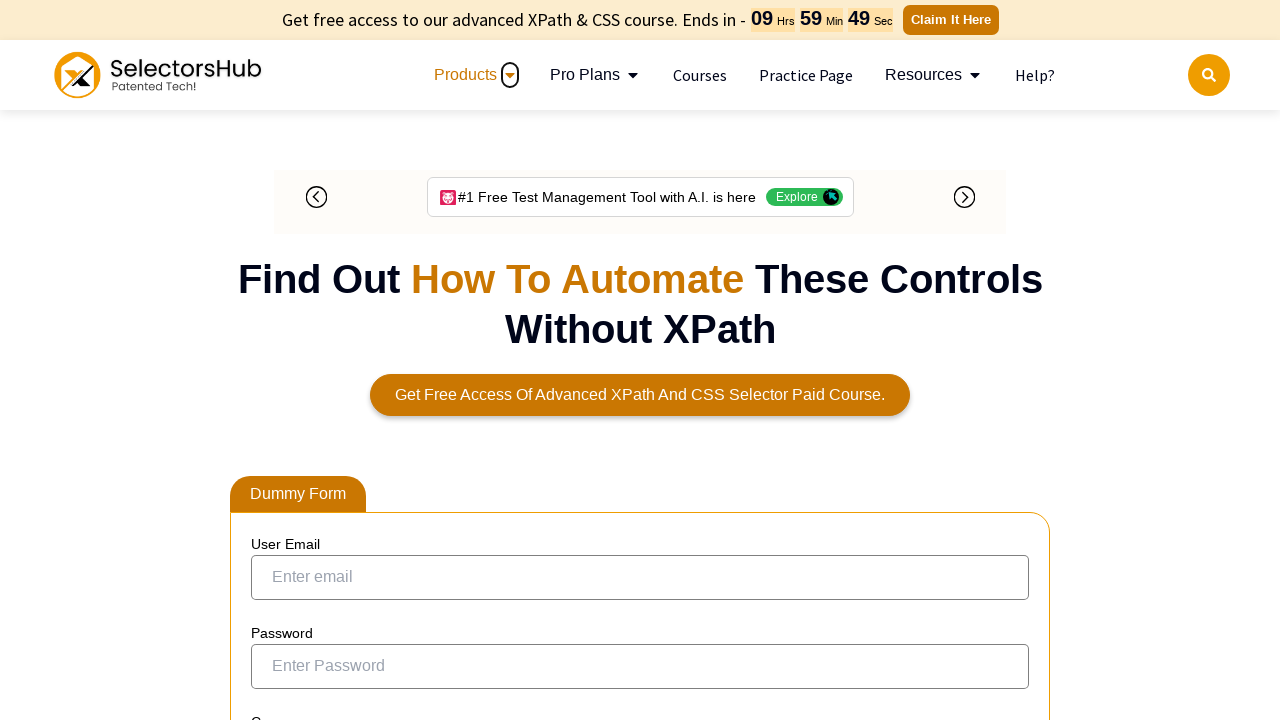